Tests JavaScript prompt alert functionality by triggering a prompt dialog, entering text, and accepting it within an iframe

Starting URL: https://www.w3schools.com/jsref/tryit.asp?filename=tryjsref_prompt

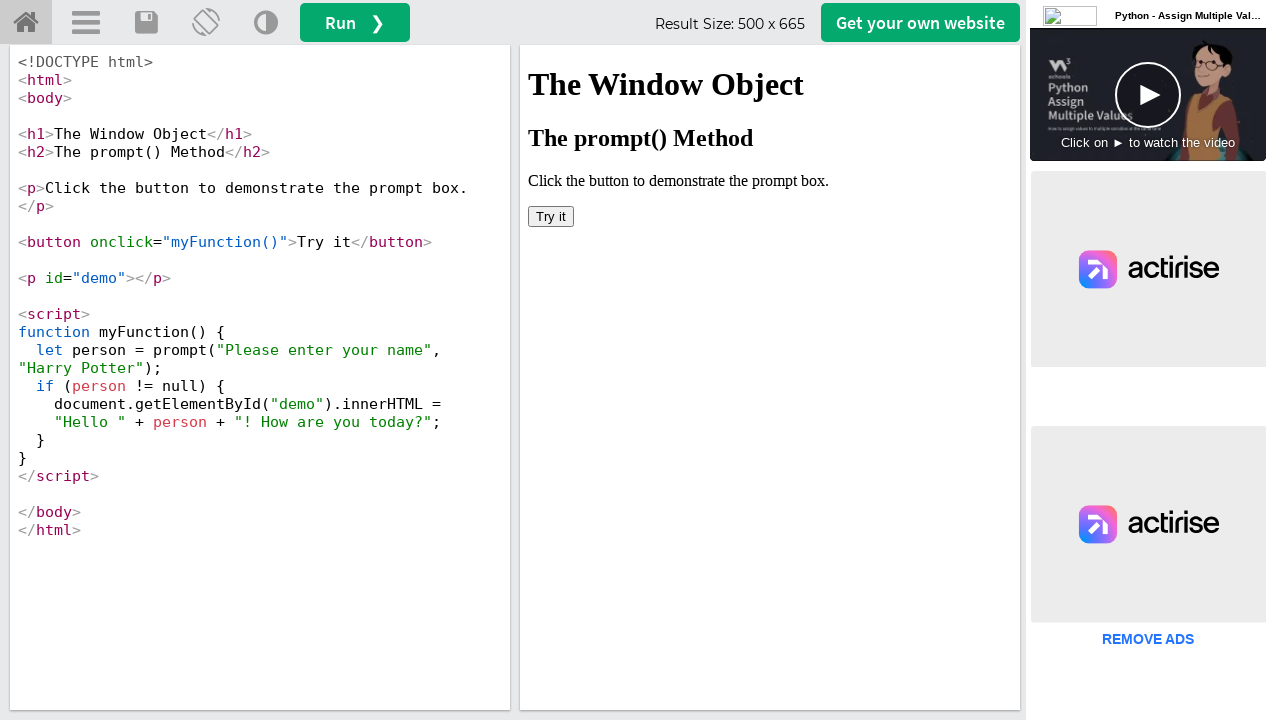

Located iframe with ID 'iframeResult'
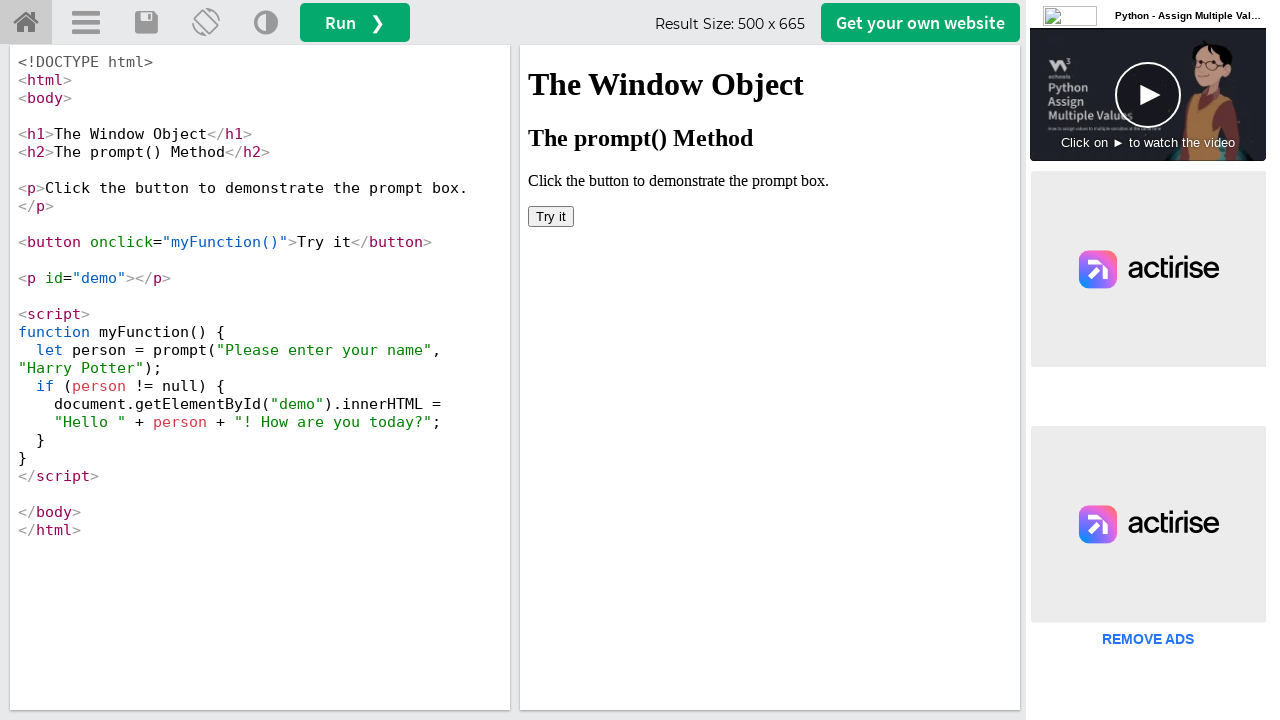

Clicked button to trigger prompt dialog at (551, 216) on #iframeResult >> internal:control=enter-frame >> button[onclick='myFunction()']
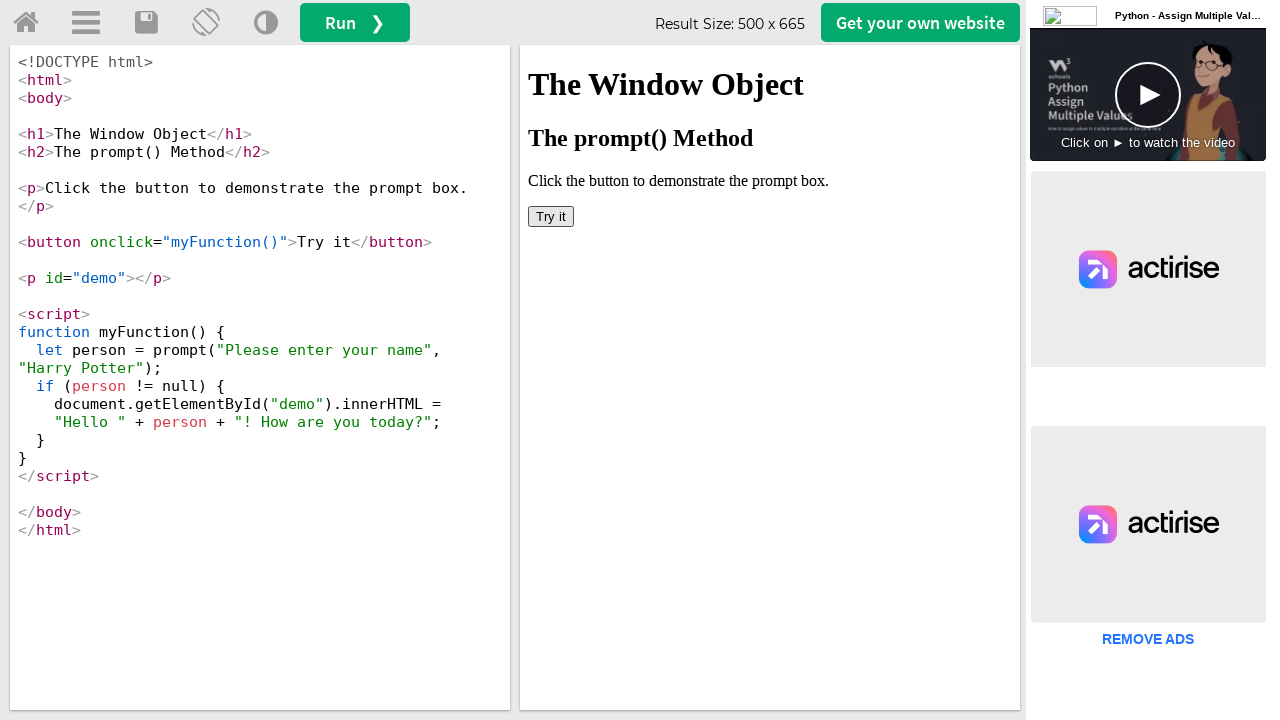

Set up dialog handler to accept prompt with text 'John Smith'
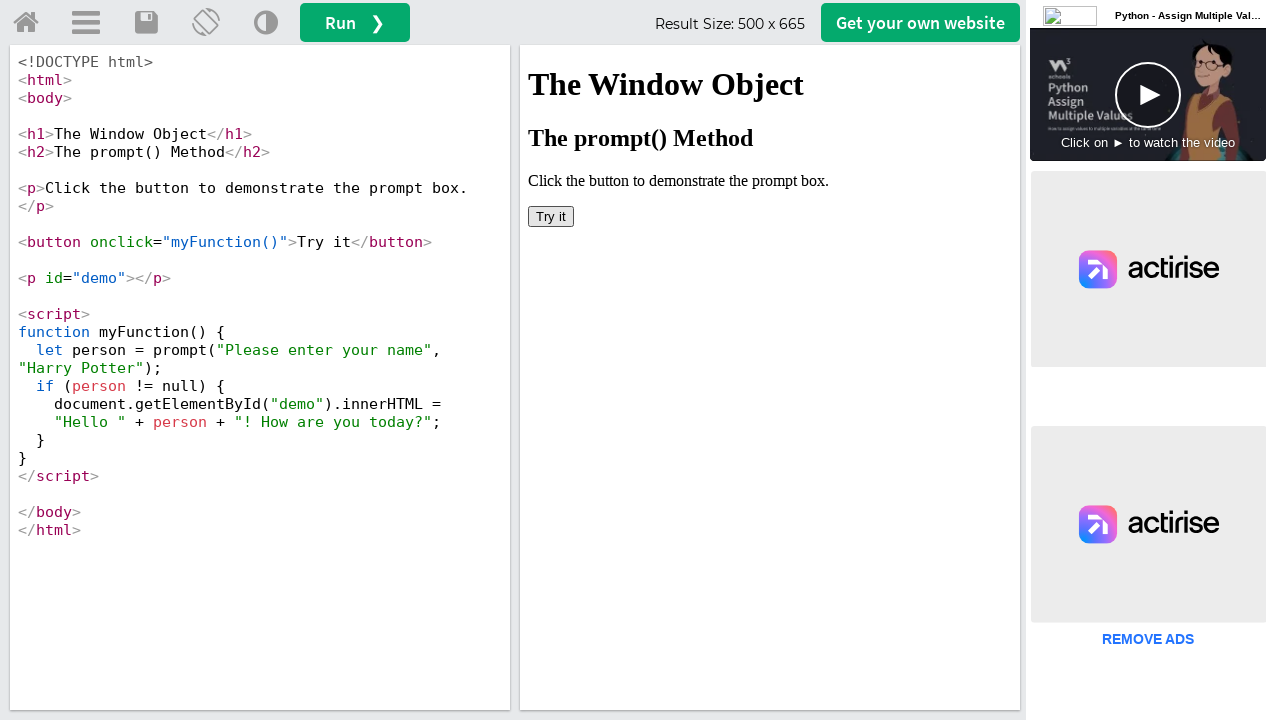

Waited 500ms for prompt action to complete
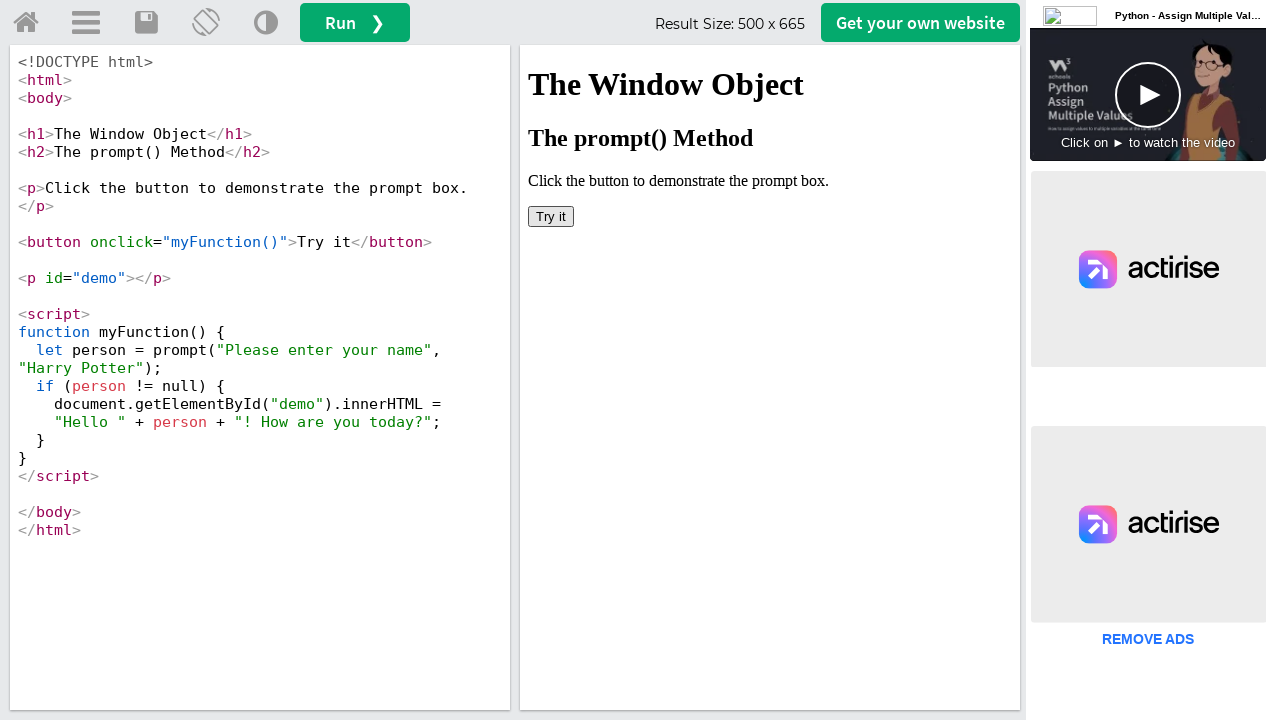

Verified page title: W3Schools Tryit Editor
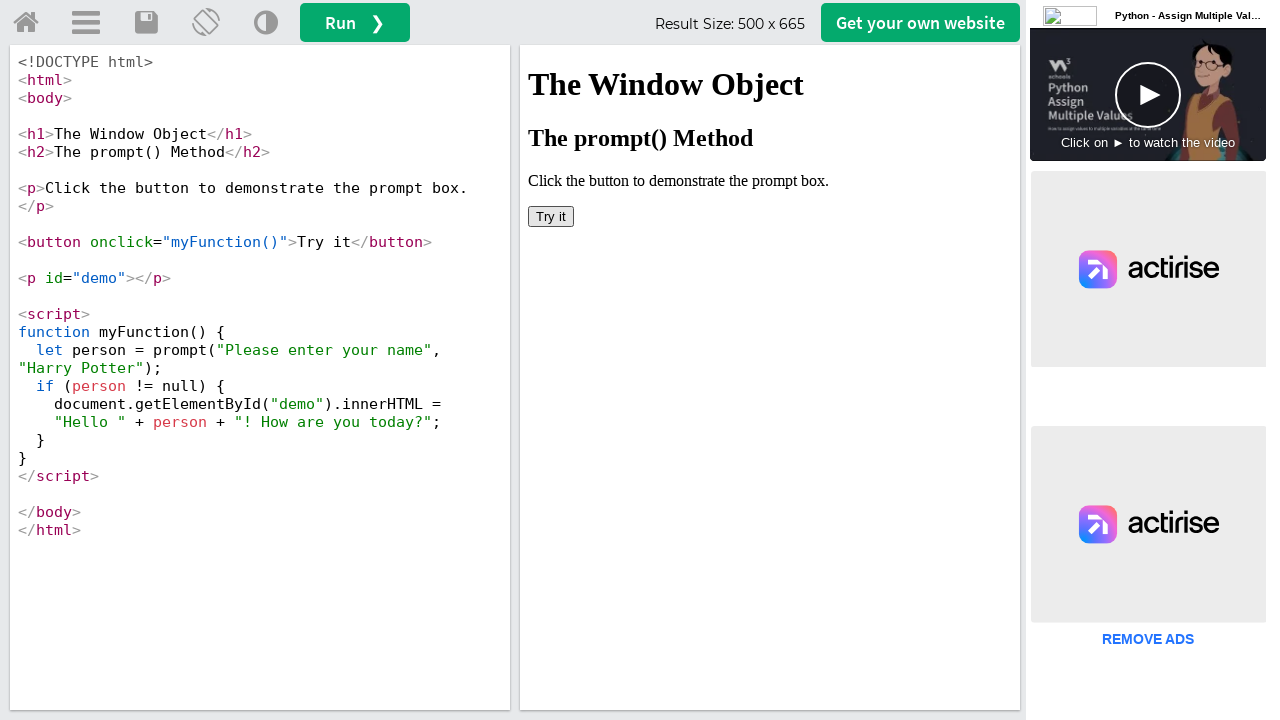

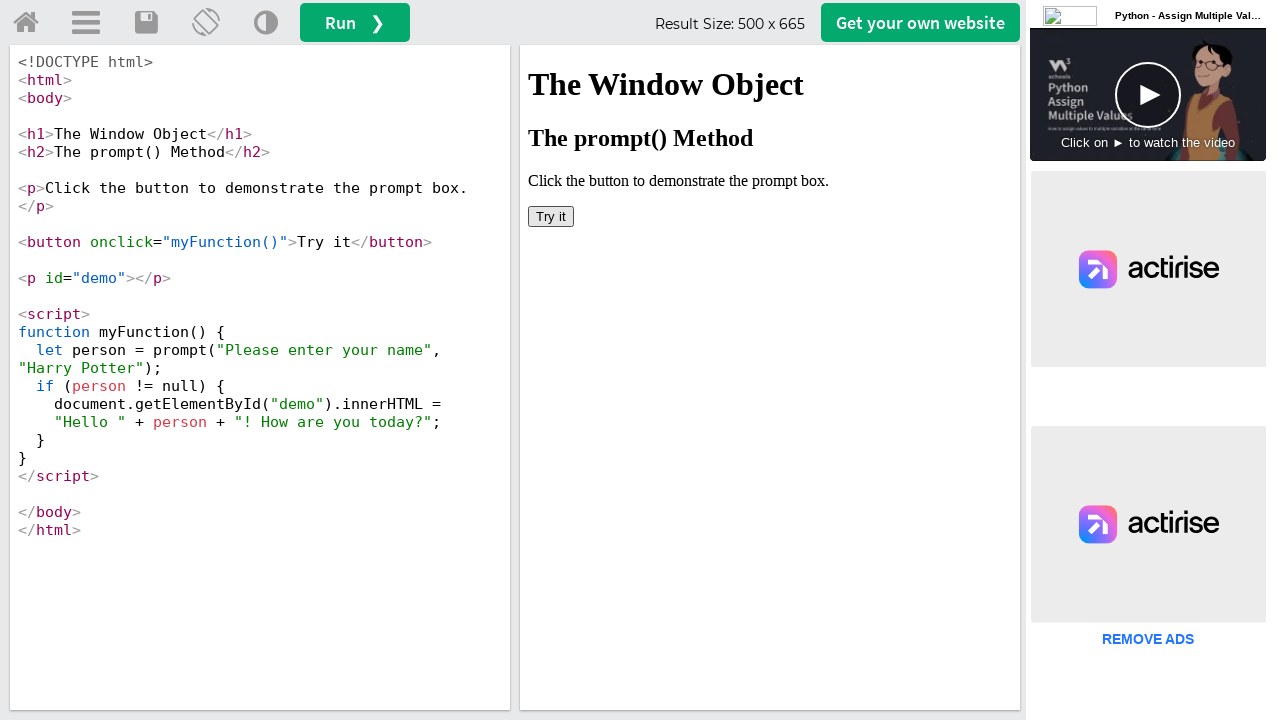